Tests that the Laptops category contains exactly 6 laptop products by clicking on the Laptops category and counting the displayed items.

Starting URL: https://www.demoblaze.com/

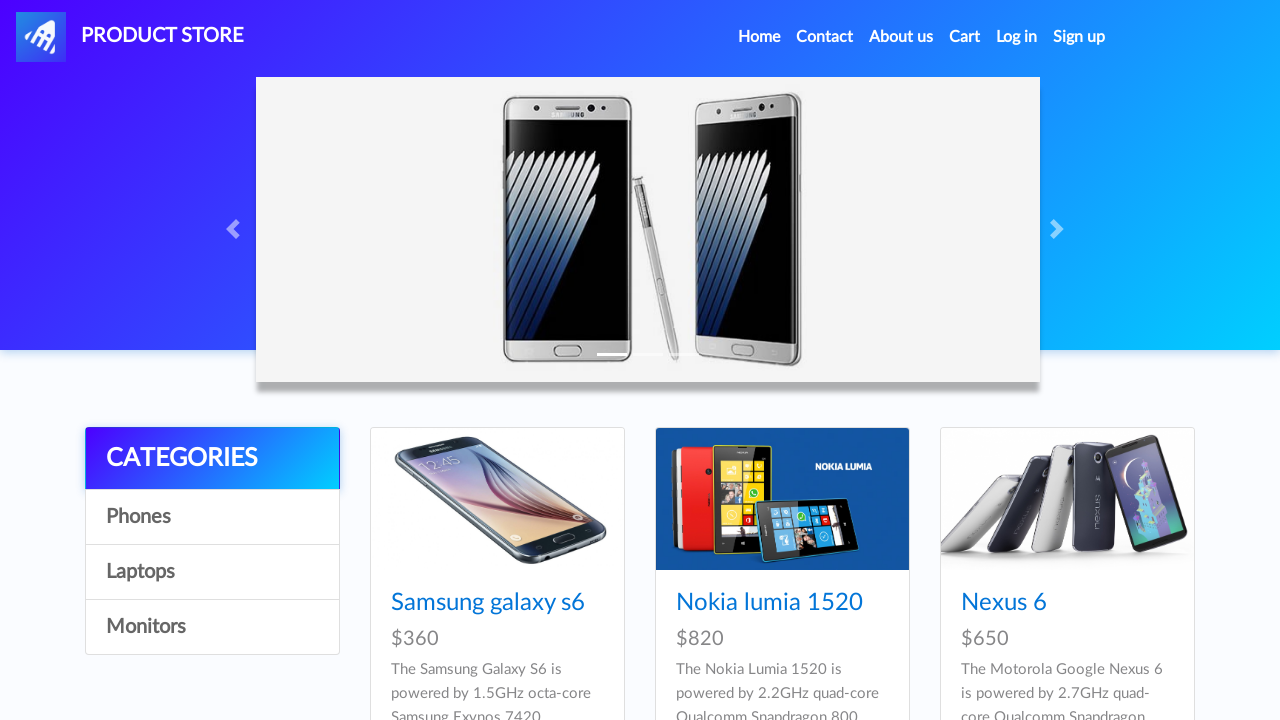

Clicked on Laptops category at (212, 572) on xpath=//a[text()='Laptops']
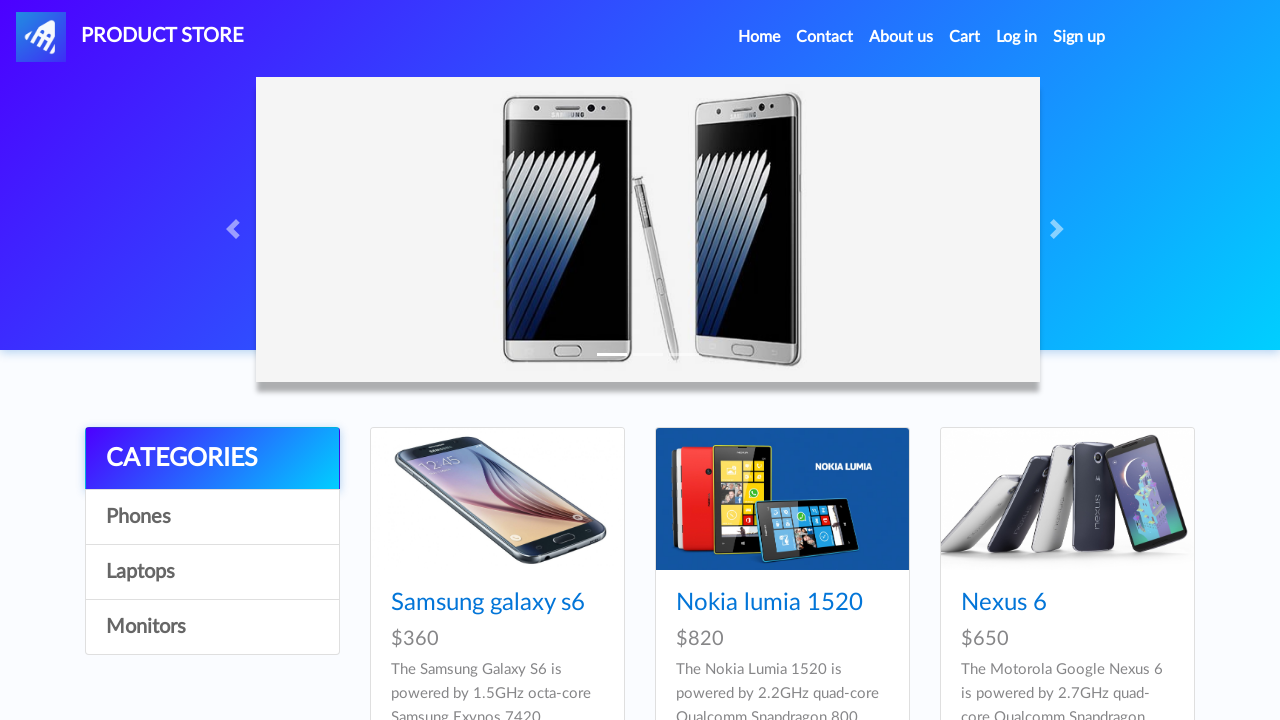

Waited for laptop products to load
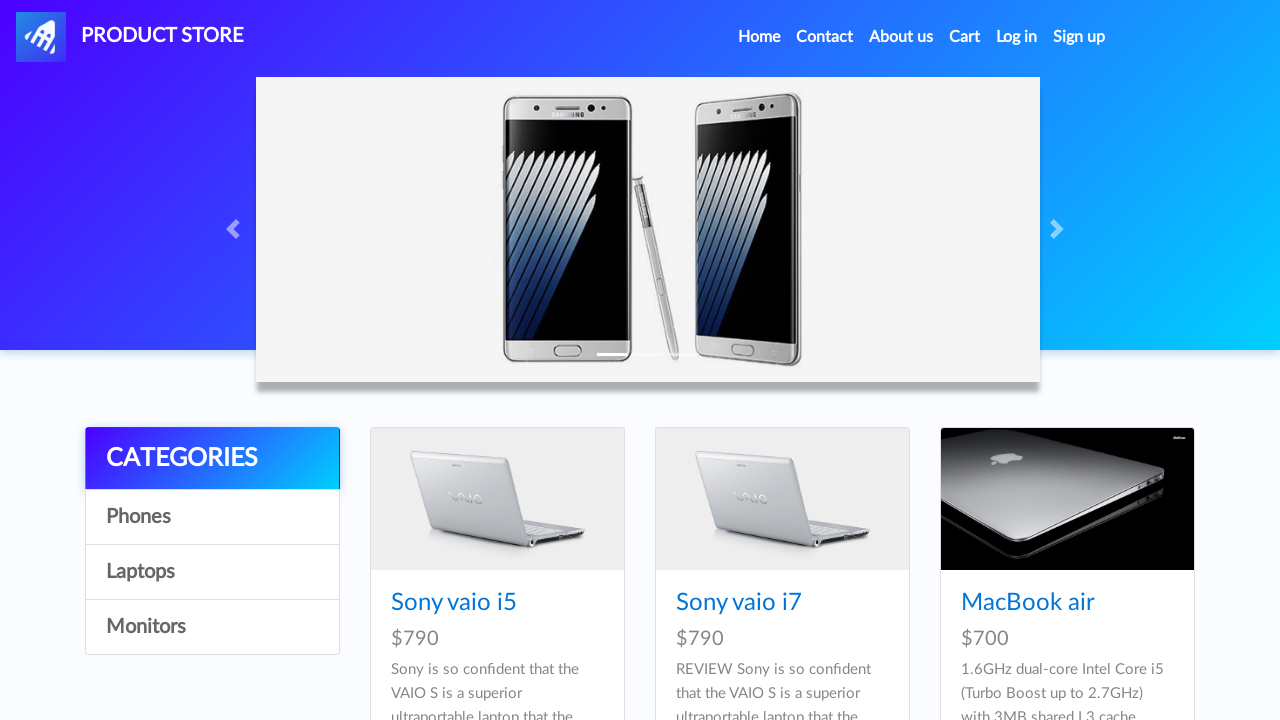

Retrieved all laptop product elements
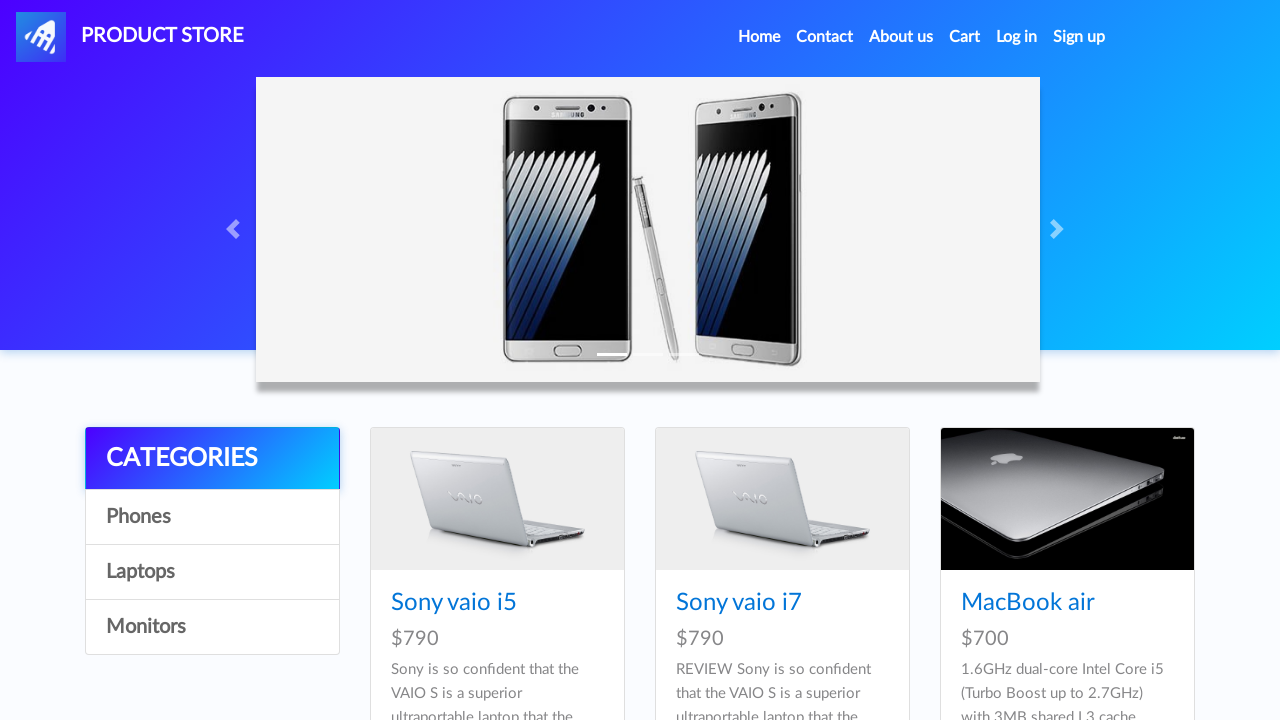

Verified that Laptops category contains exactly 6 products
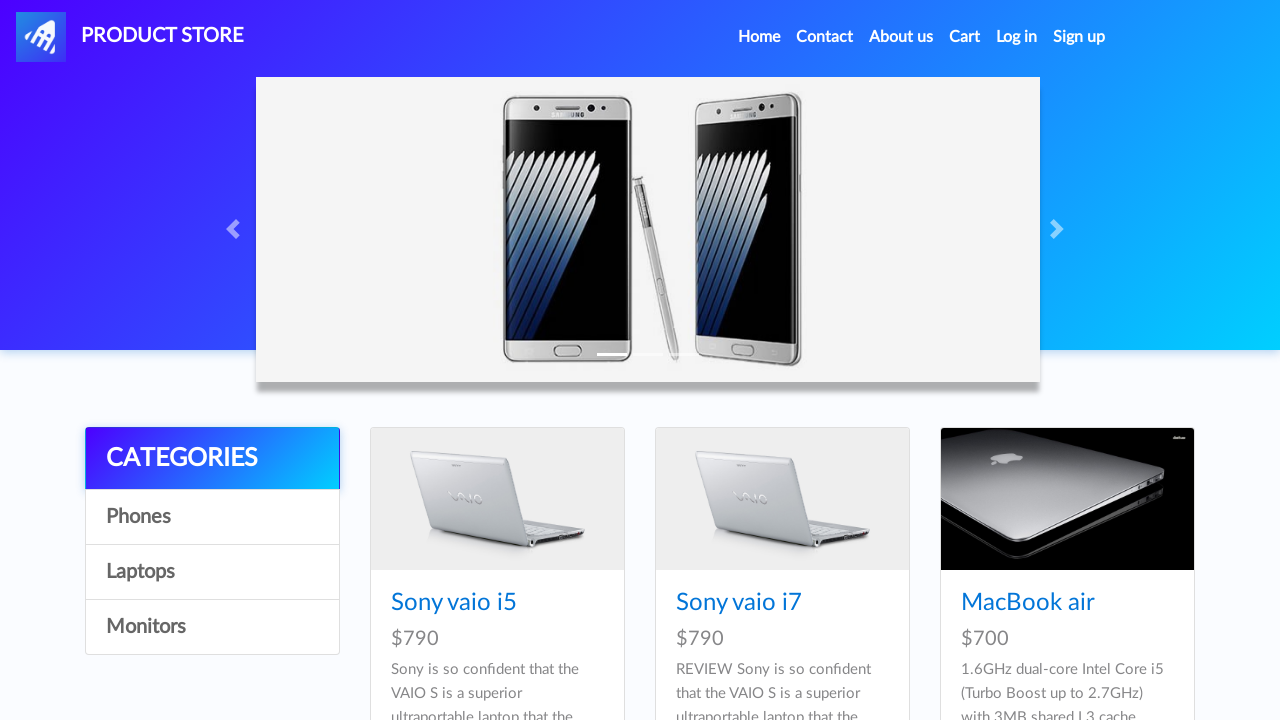

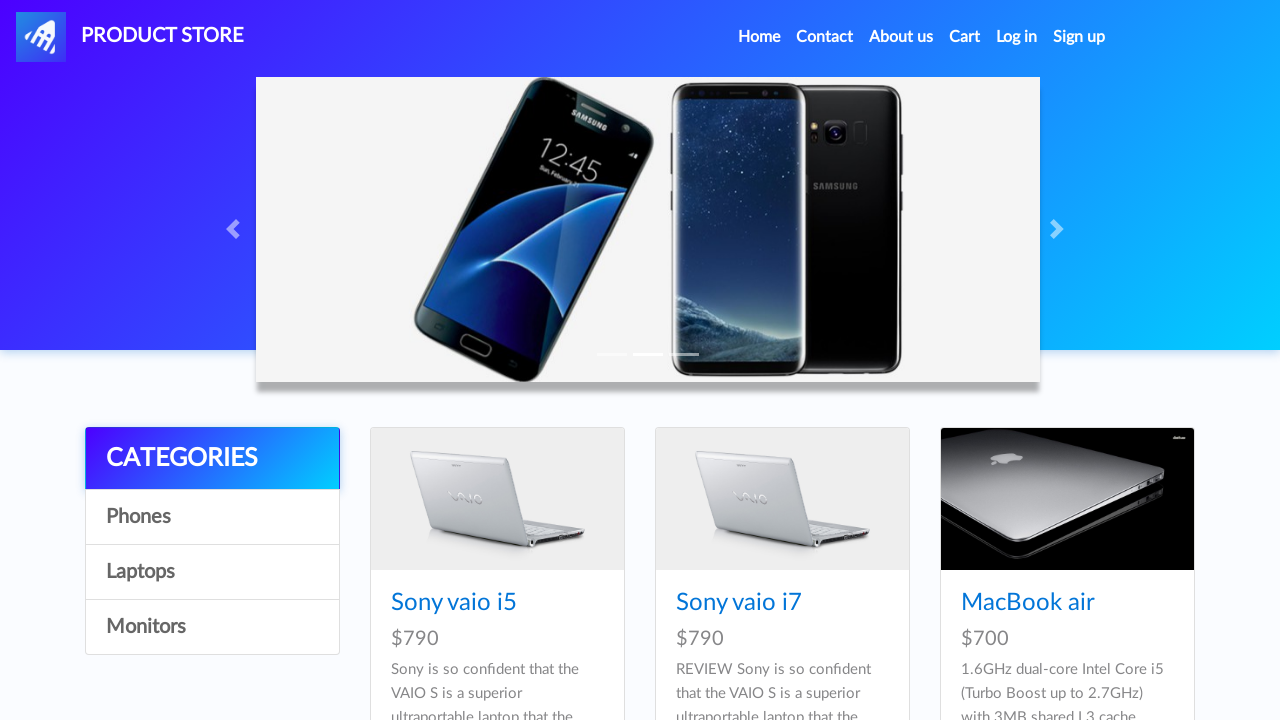